Navigates to an op.gg summoner profile page and scrolls down to verify the page loads correctly

Starting URL: https://www.op.gg/summoners/na/Faker

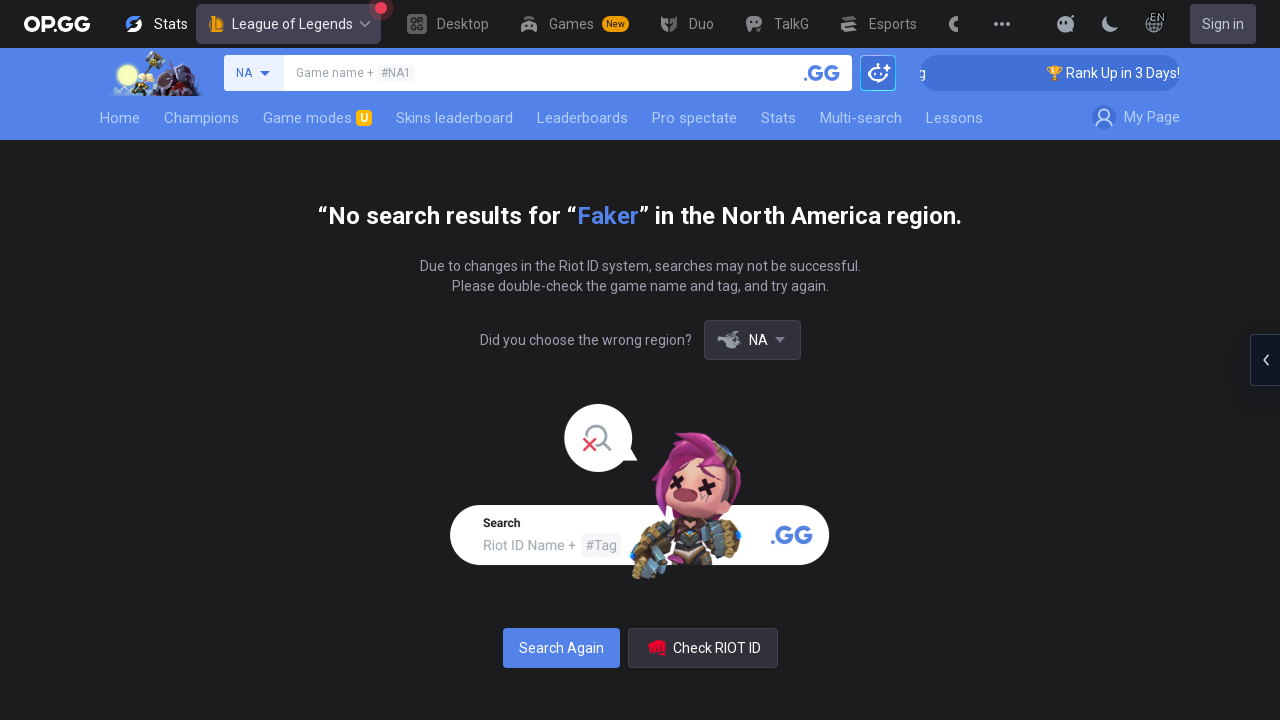

Waited for page to reach networkidle state
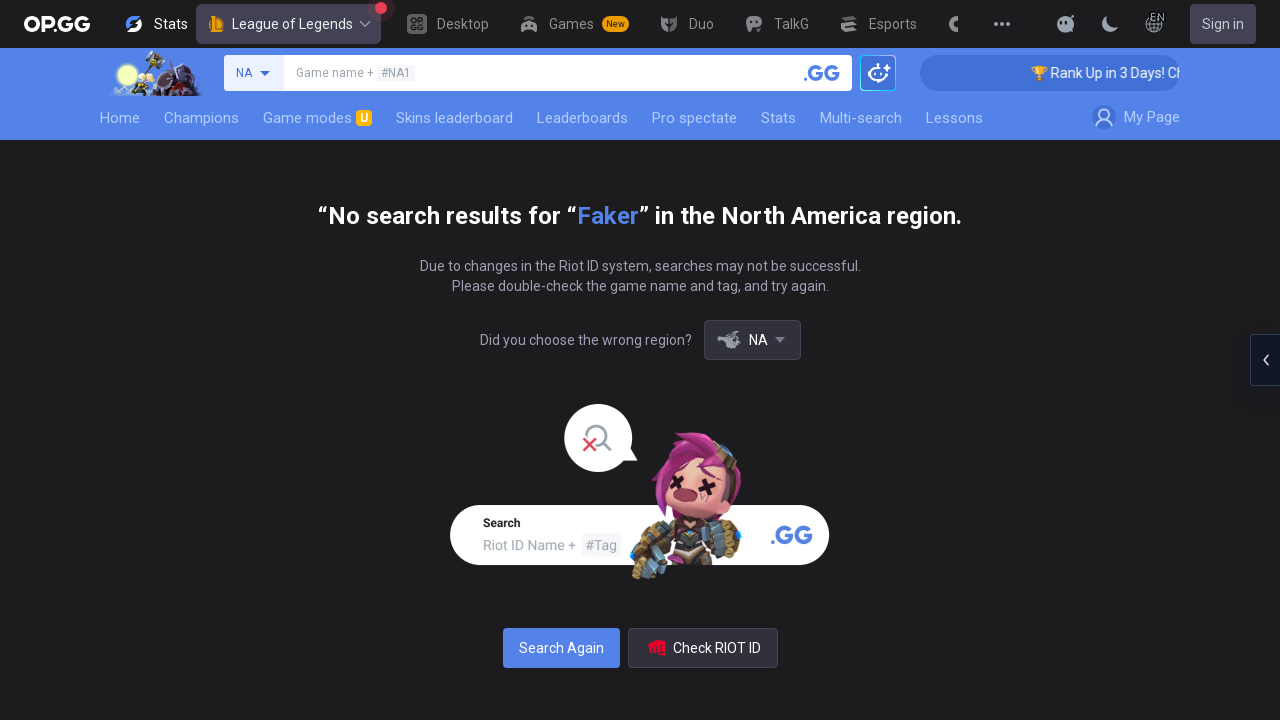

Scrolled down 200 pixels to view summoner profile content
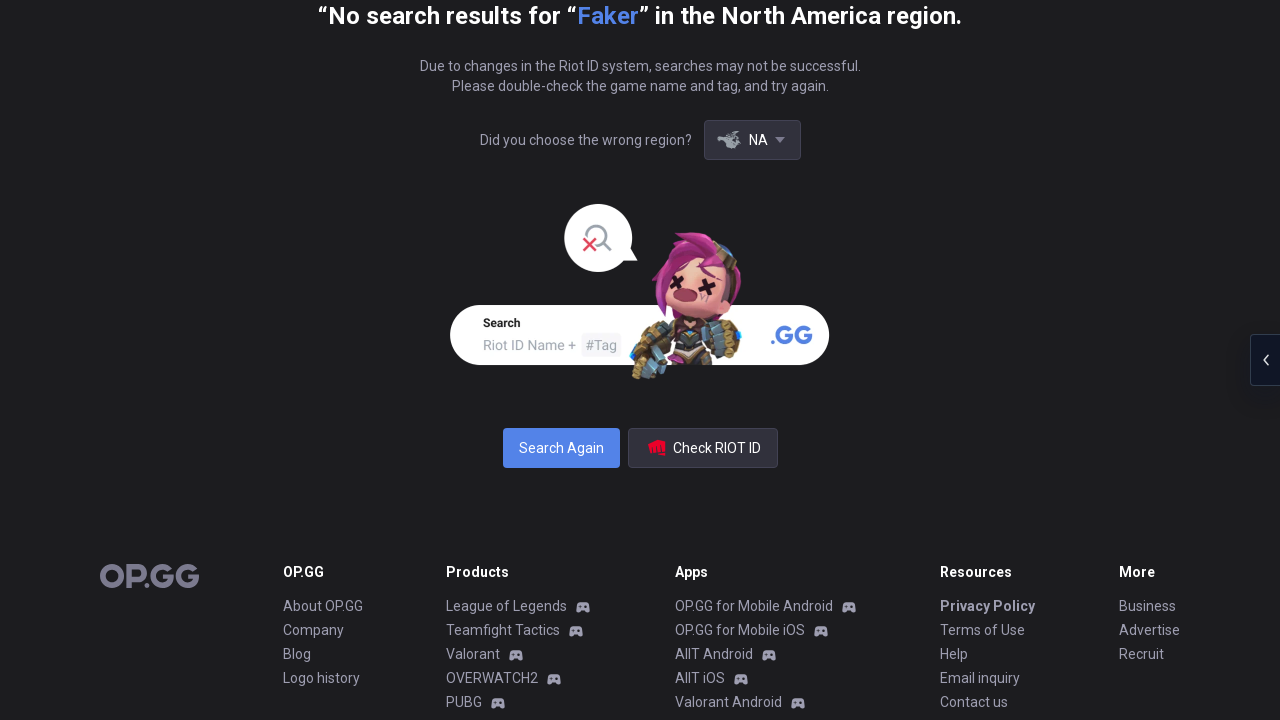

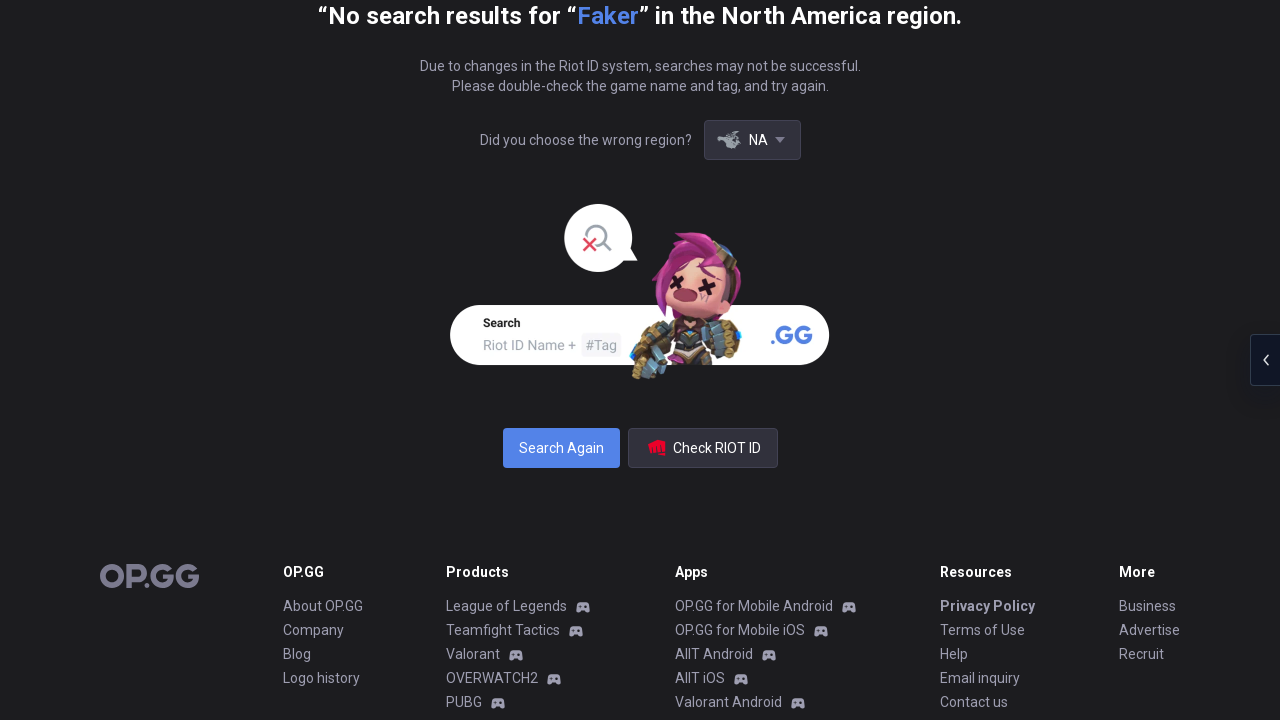